Tests the text input functionality on UI Testing Playground by entering a new button name in the input field and clicking the button to update its text

Starting URL: http://uitestingplayground.com/textinput

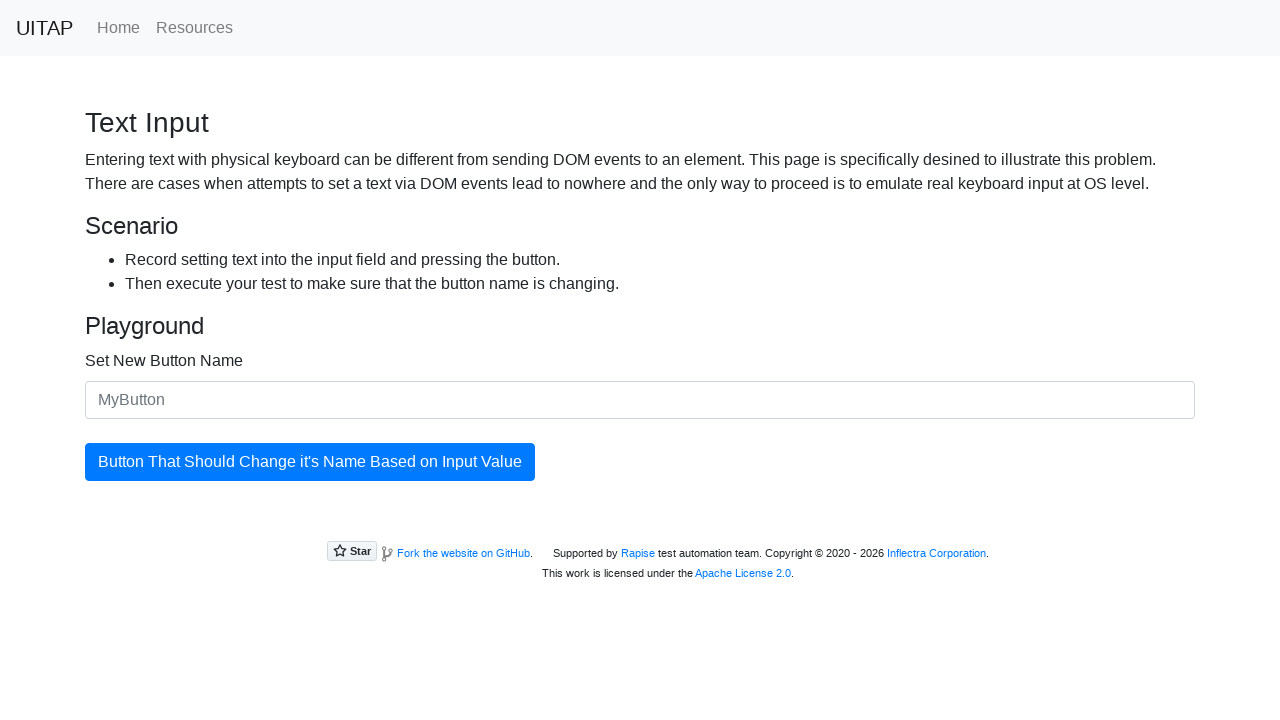

Filled input field with new button name 'My Custom Button' on #newButtonName
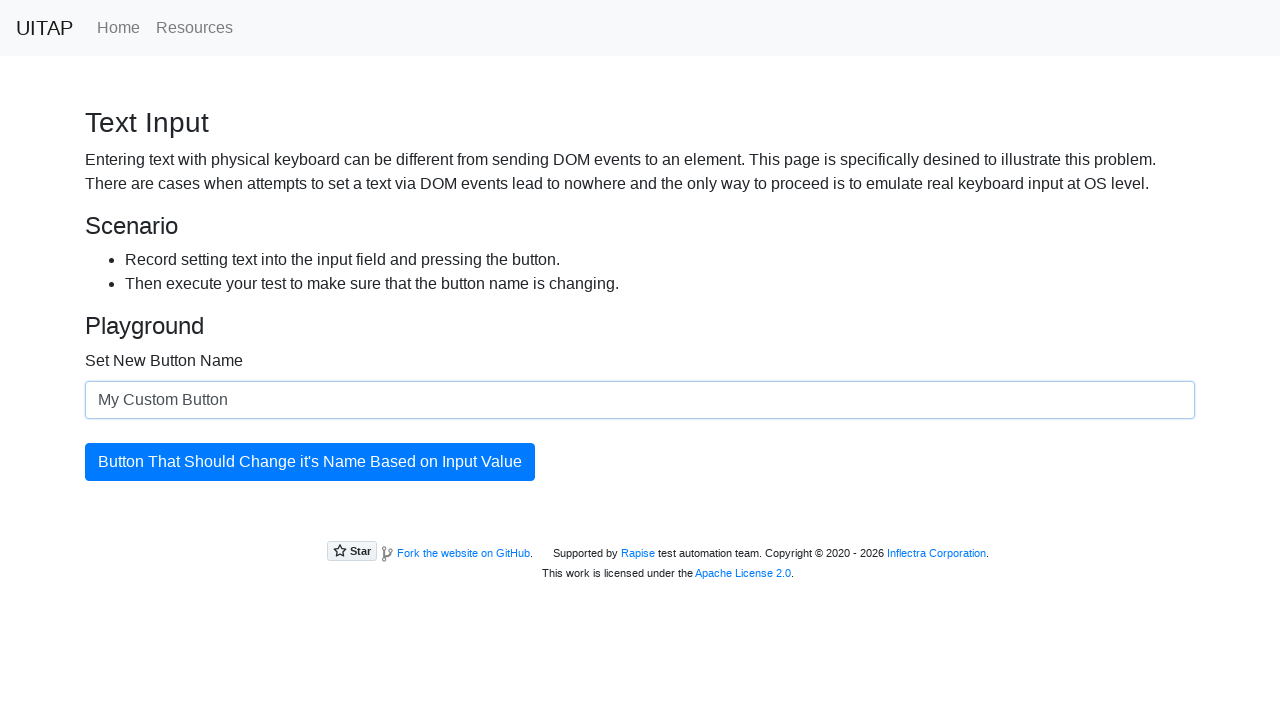

Clicked the button to update its text at (310, 462) on #updatingButton
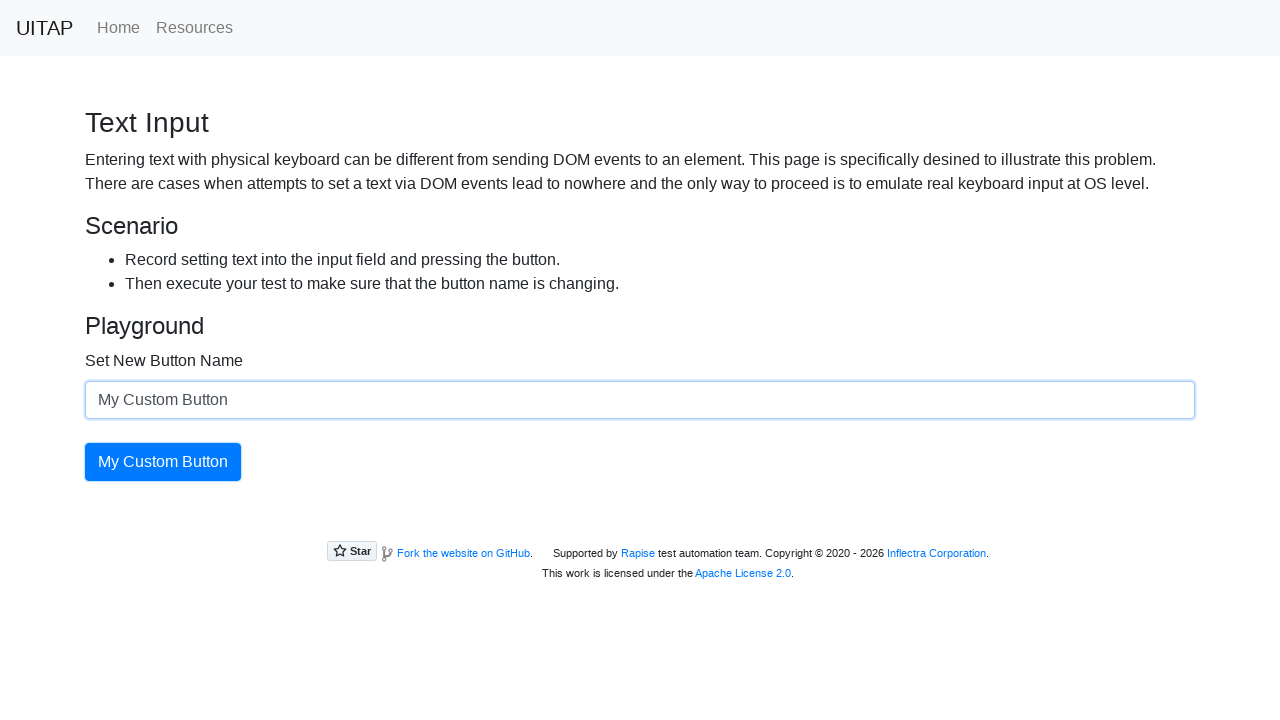

Button text updated and element is visible
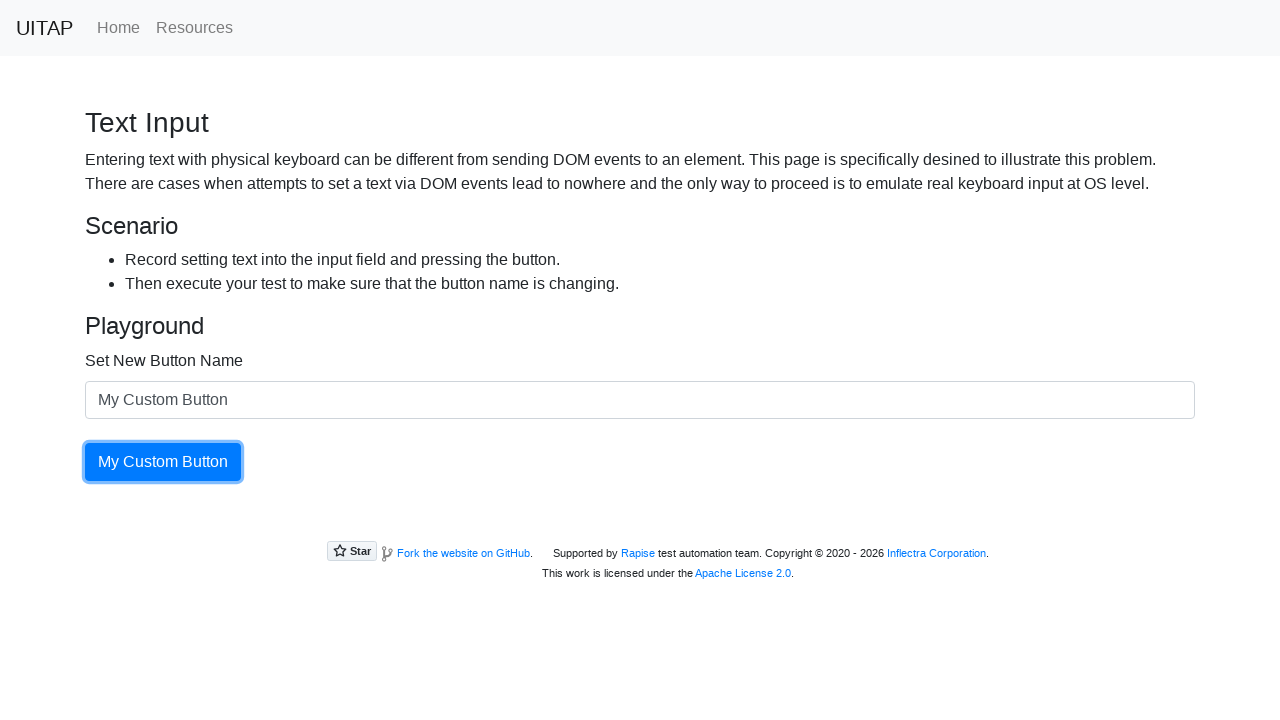

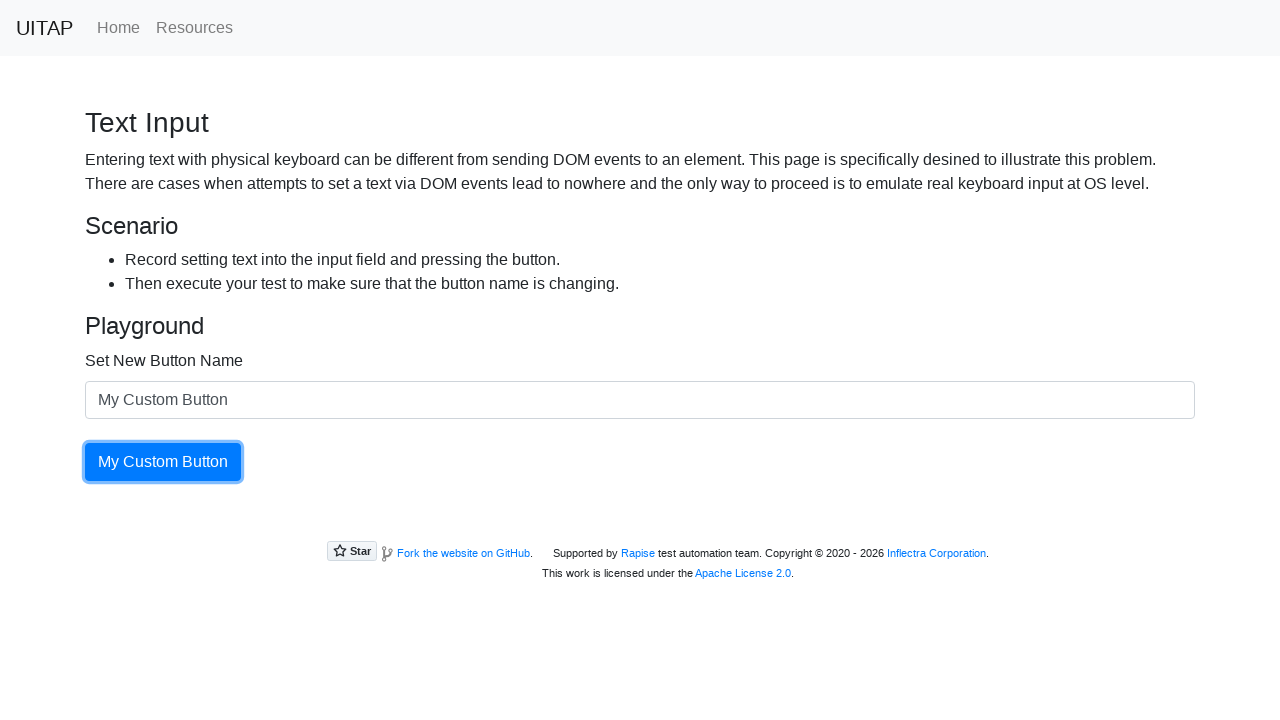